Tests dropdown select functionality by navigating to the dropdown page and selecting options using different methods (by index, by value, and by visible text)

Starting URL: https://the-internet.herokuapp.com/

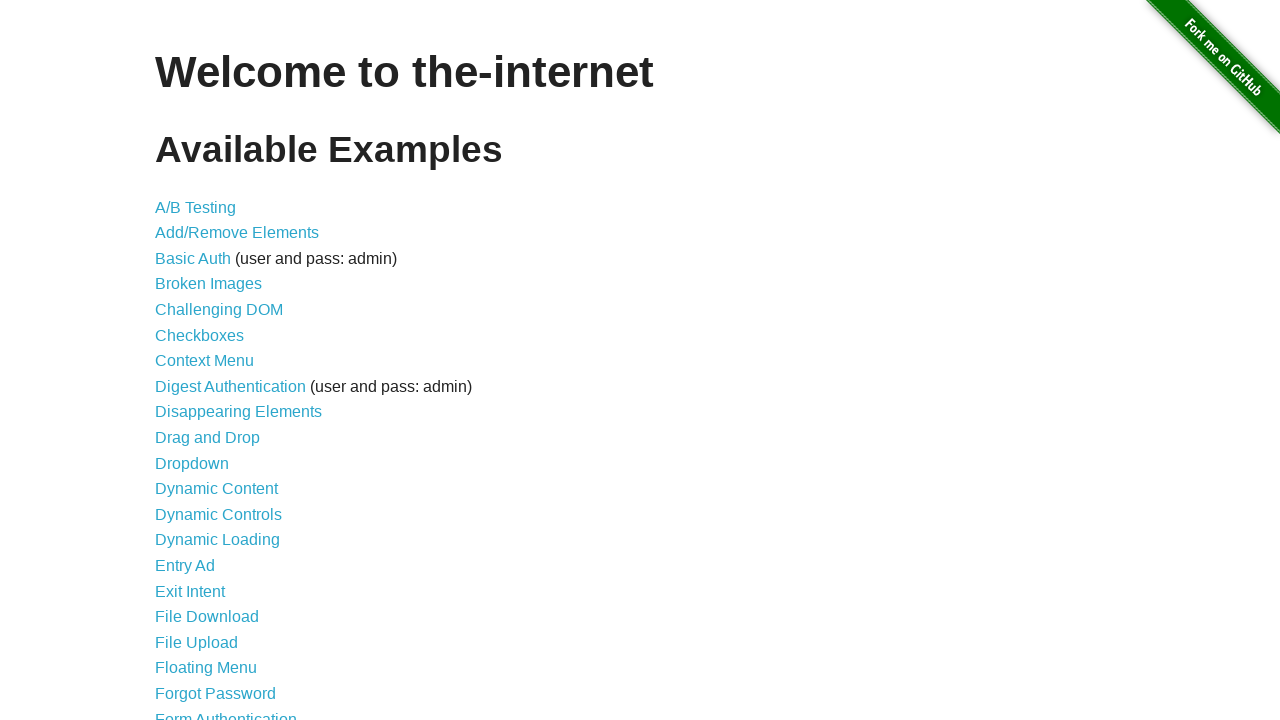

Clicked on Dropdown link to navigate to dropdown page at (192, 463) on text=Dropdown
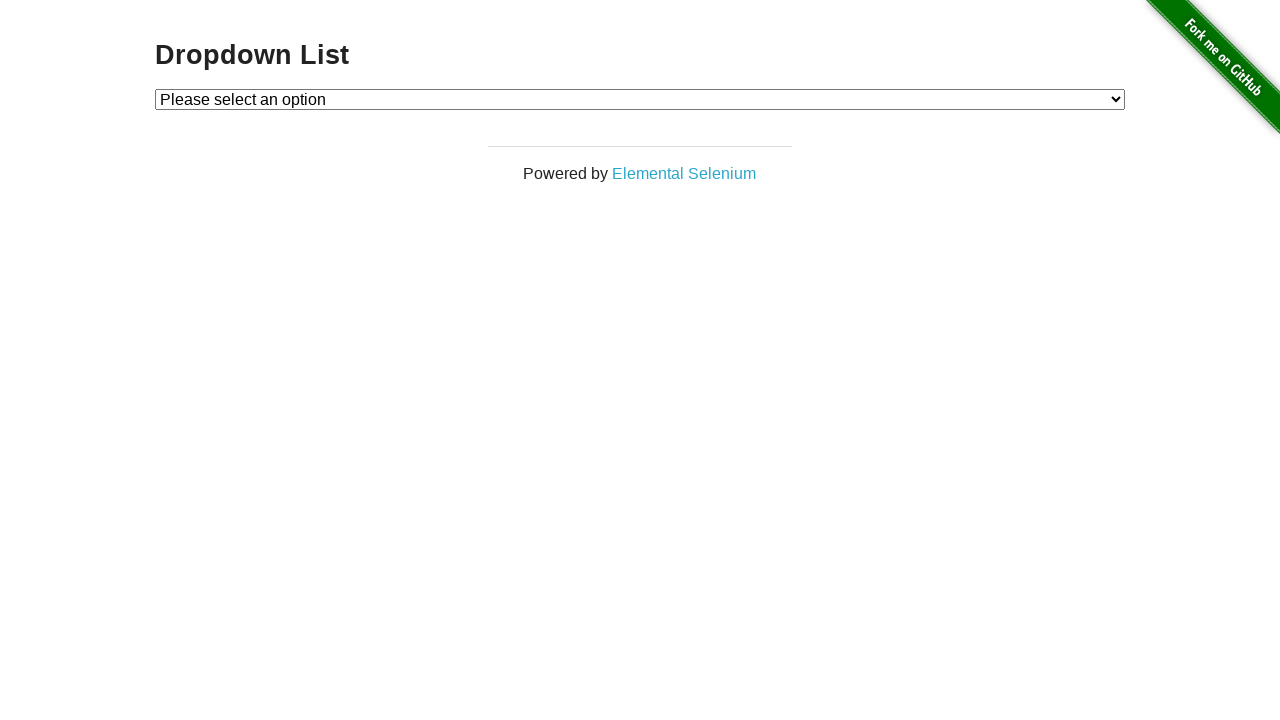

Dropdown element became visible
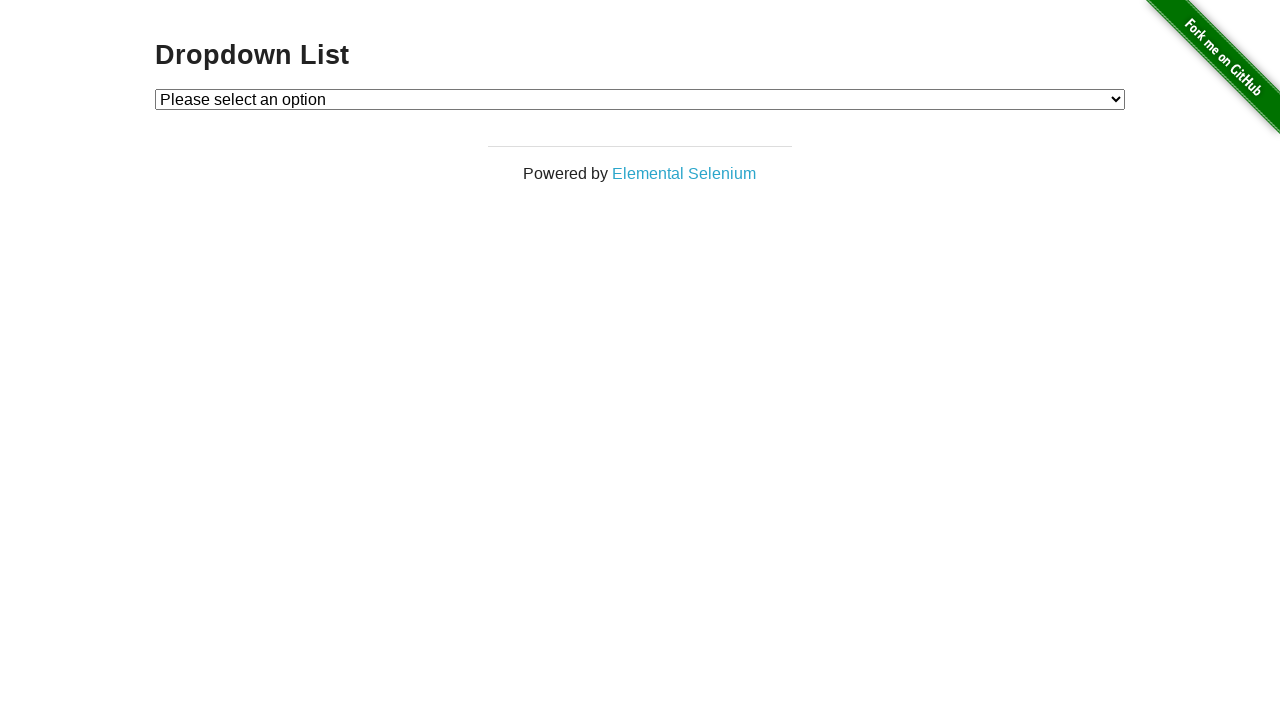

Selected Option 1 by index on #dropdown
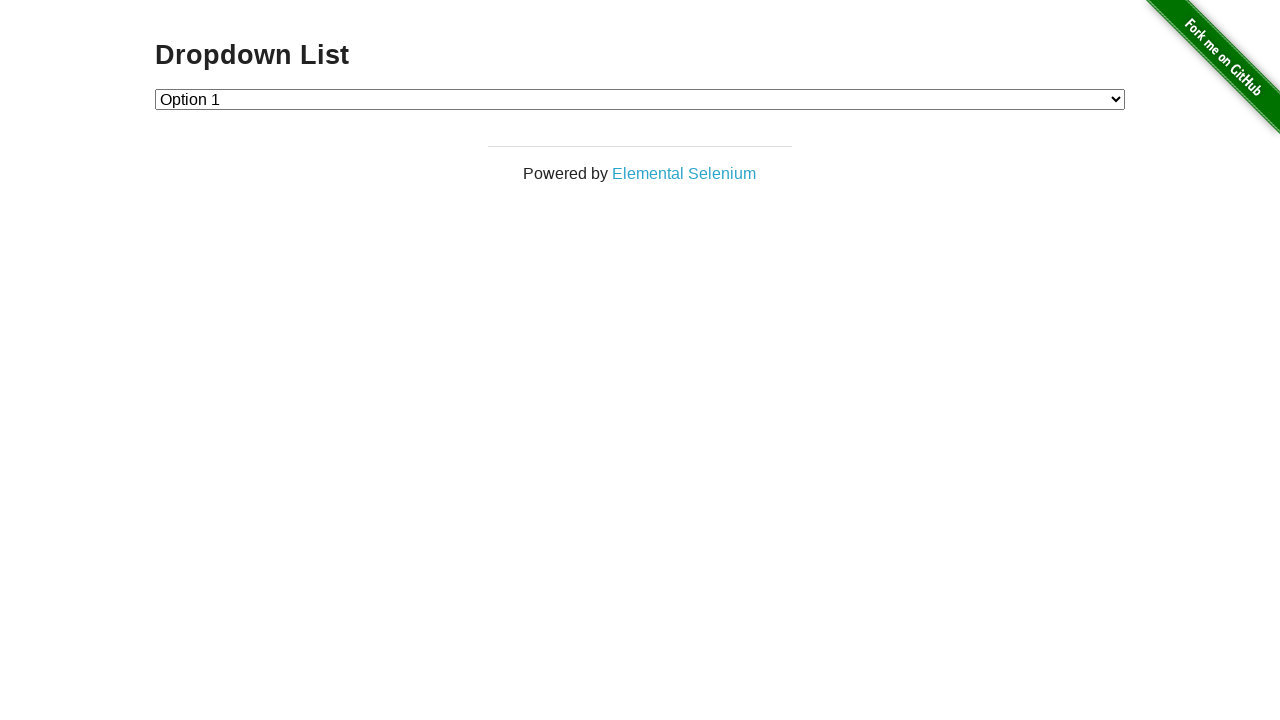

Selected Option 2 by value on #dropdown
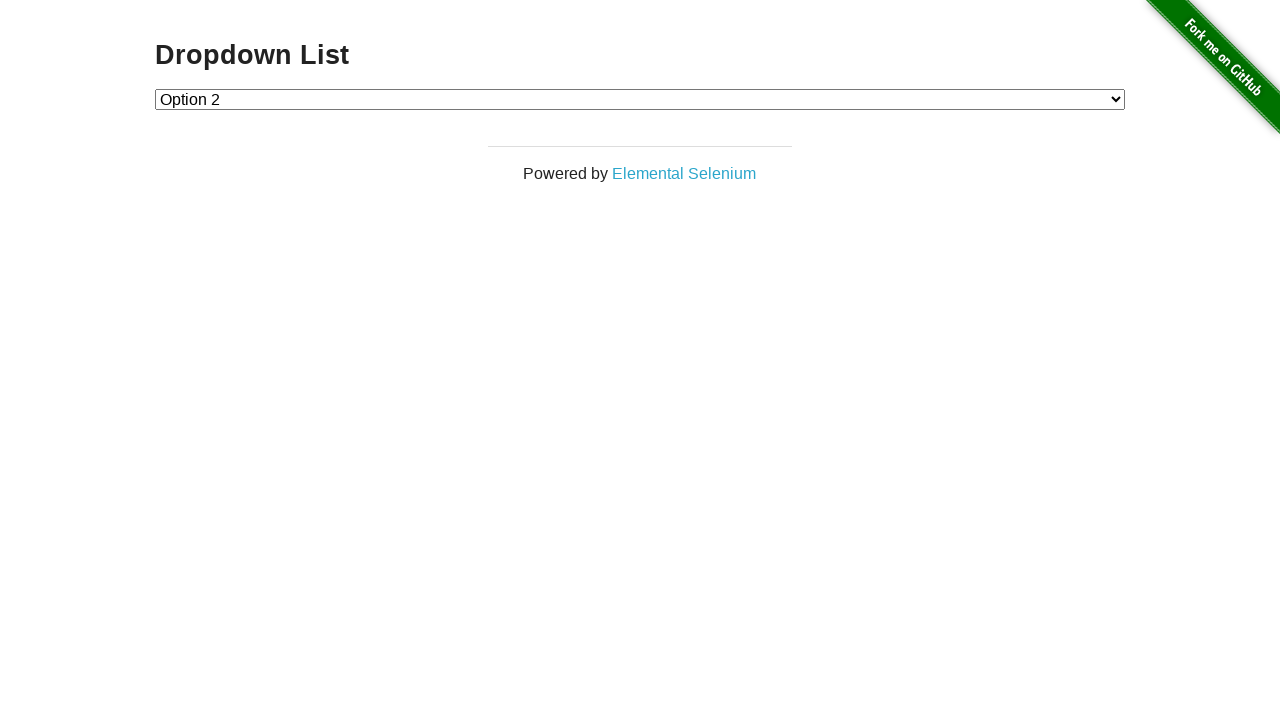

Selected Option 1 by visible text on #dropdown
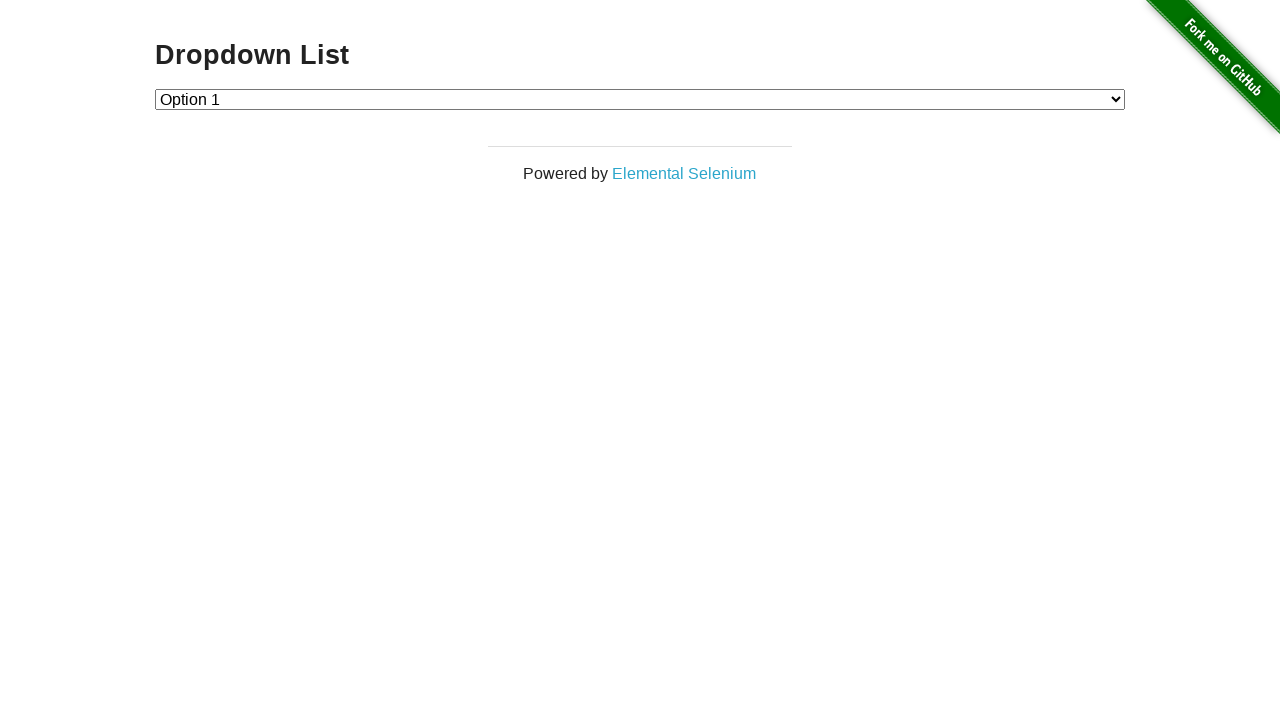

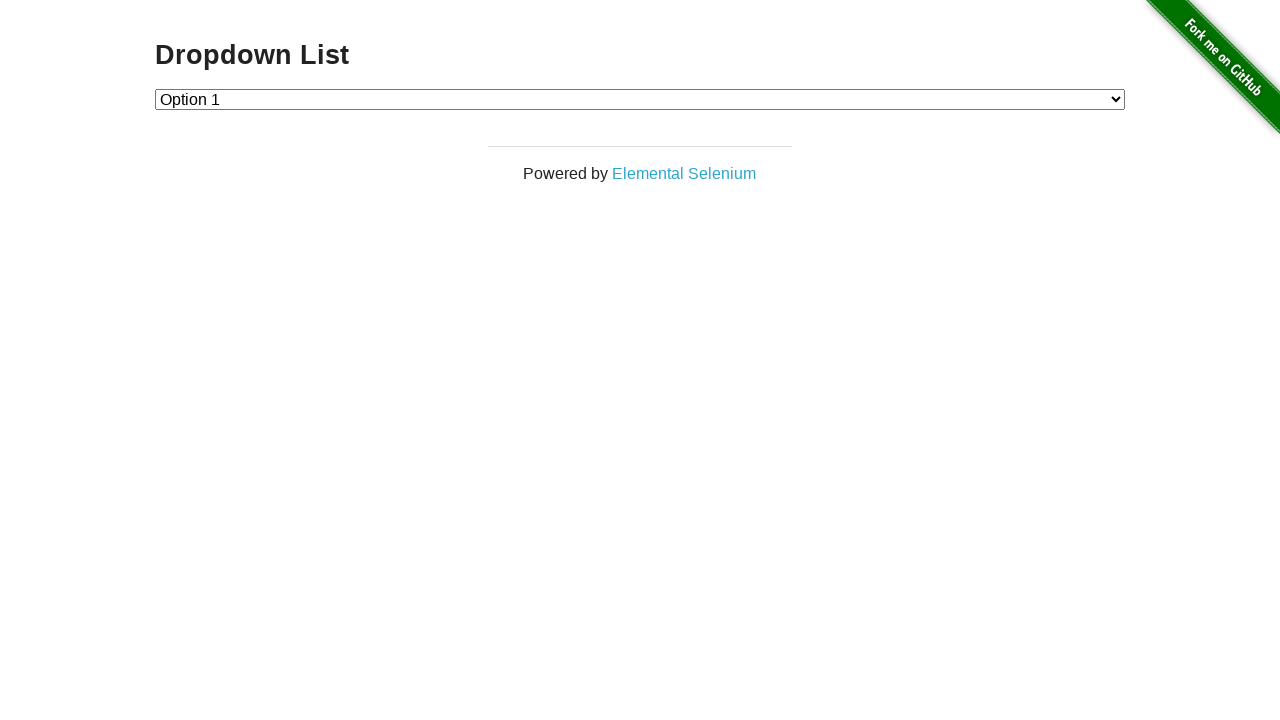